Navigates to Selenium Java API documentation page and clicks on the org.openqa.selenium package link

Starting URL: https://www.selenium.dev/selenium/docs/api/java/index.html?overview-summary.html

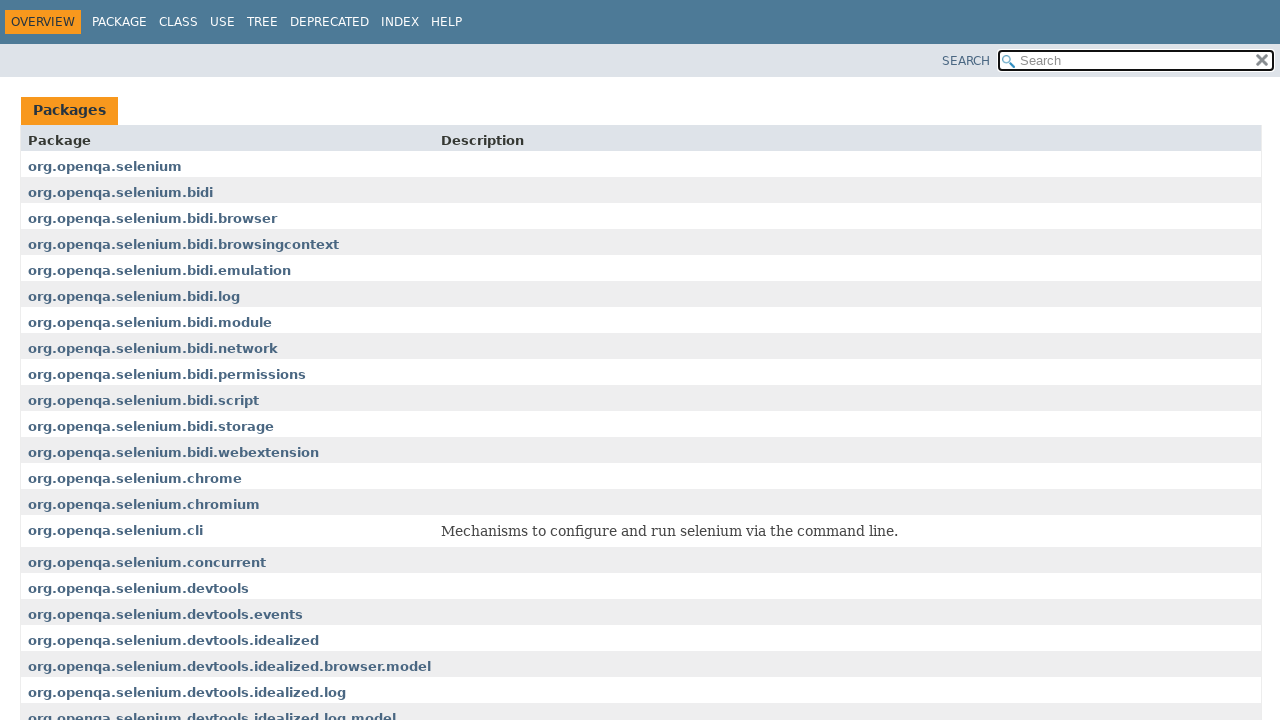

Navigated to Selenium Java API documentation page
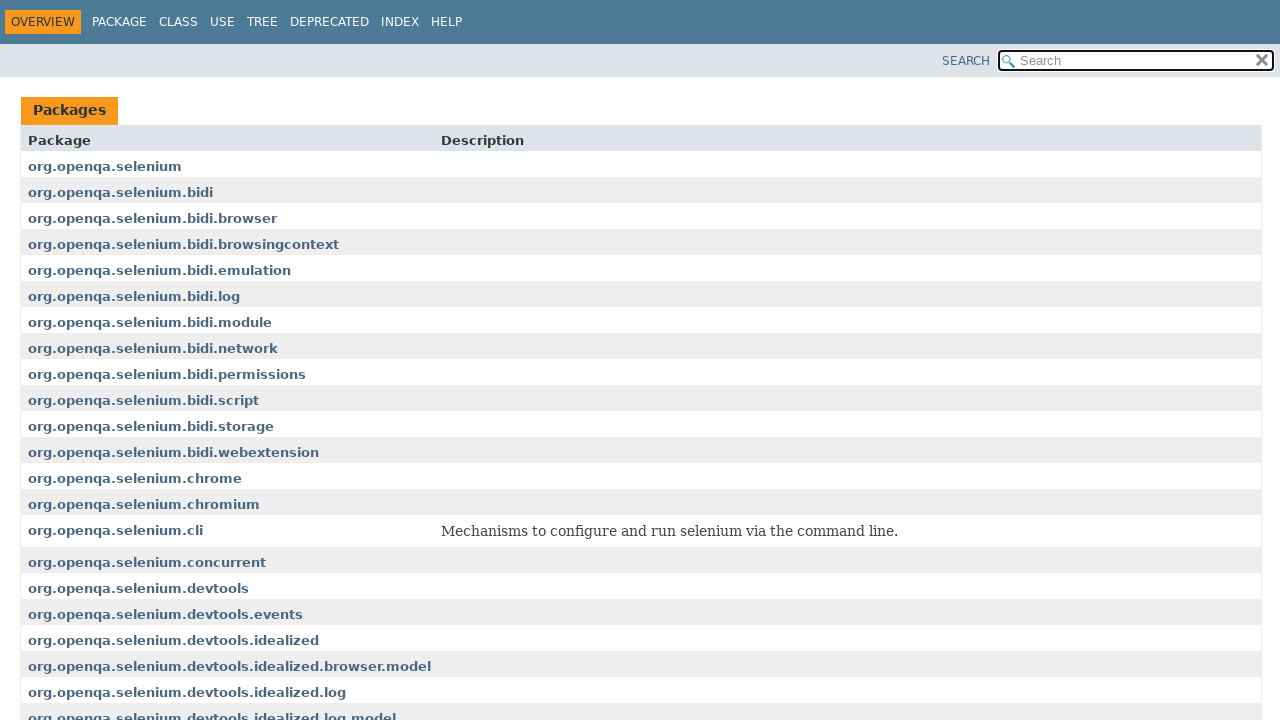

Clicked on the org.openqa.selenium package link at (105, 166) on a:has-text('org.openqa.selenium')
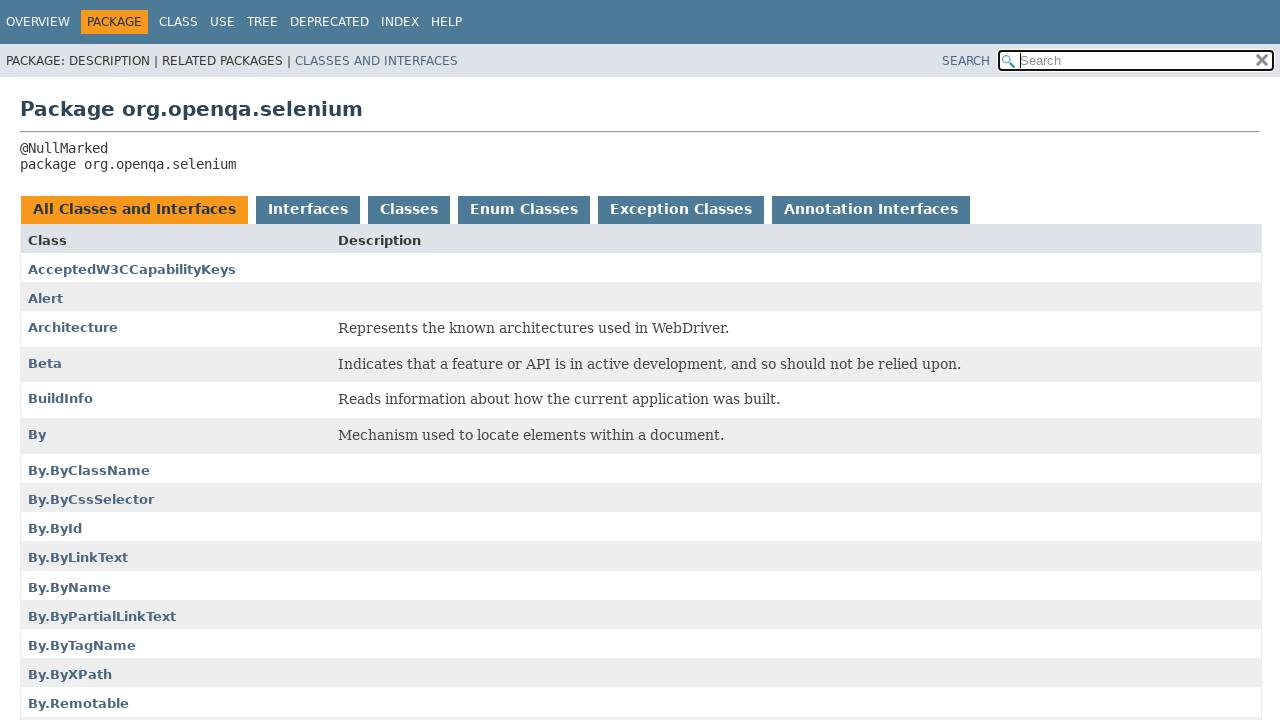

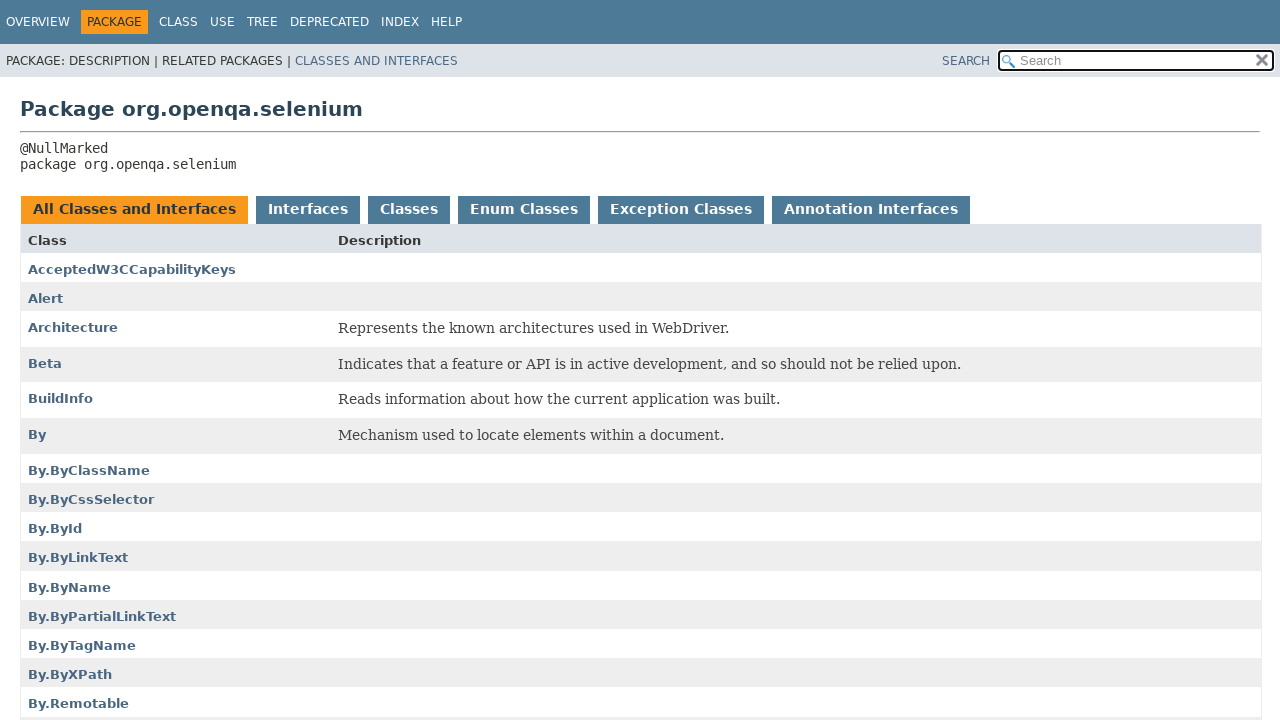